Navigates to gd9d.com website and verifies page loads

Starting URL: http://www.gd9d.com

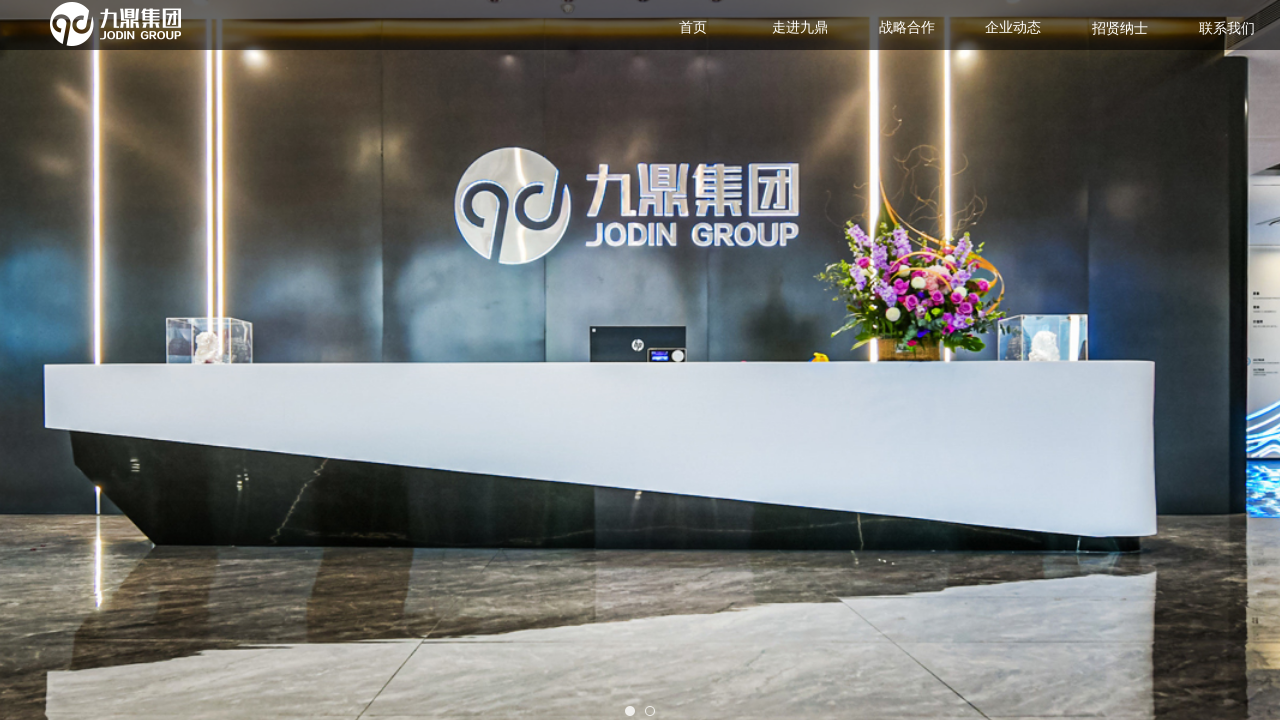

Waited for page to reach networkidle load state
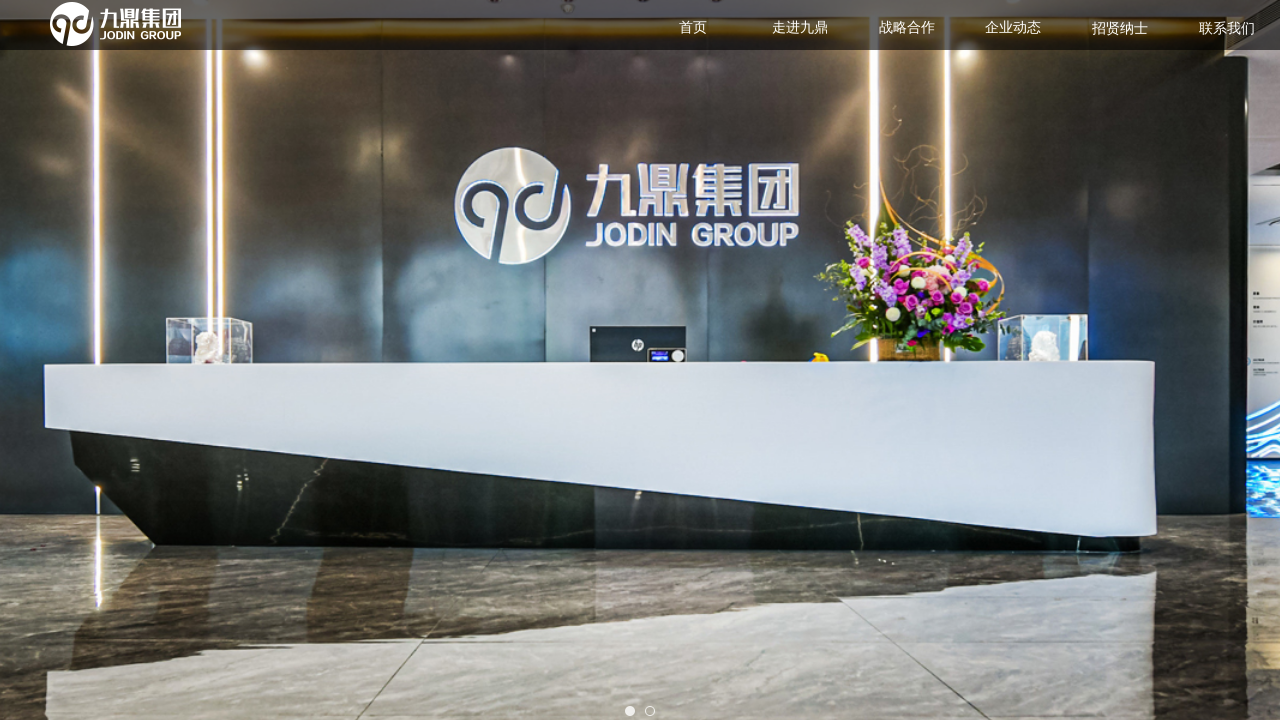

Waited 2000ms for page content to fully load
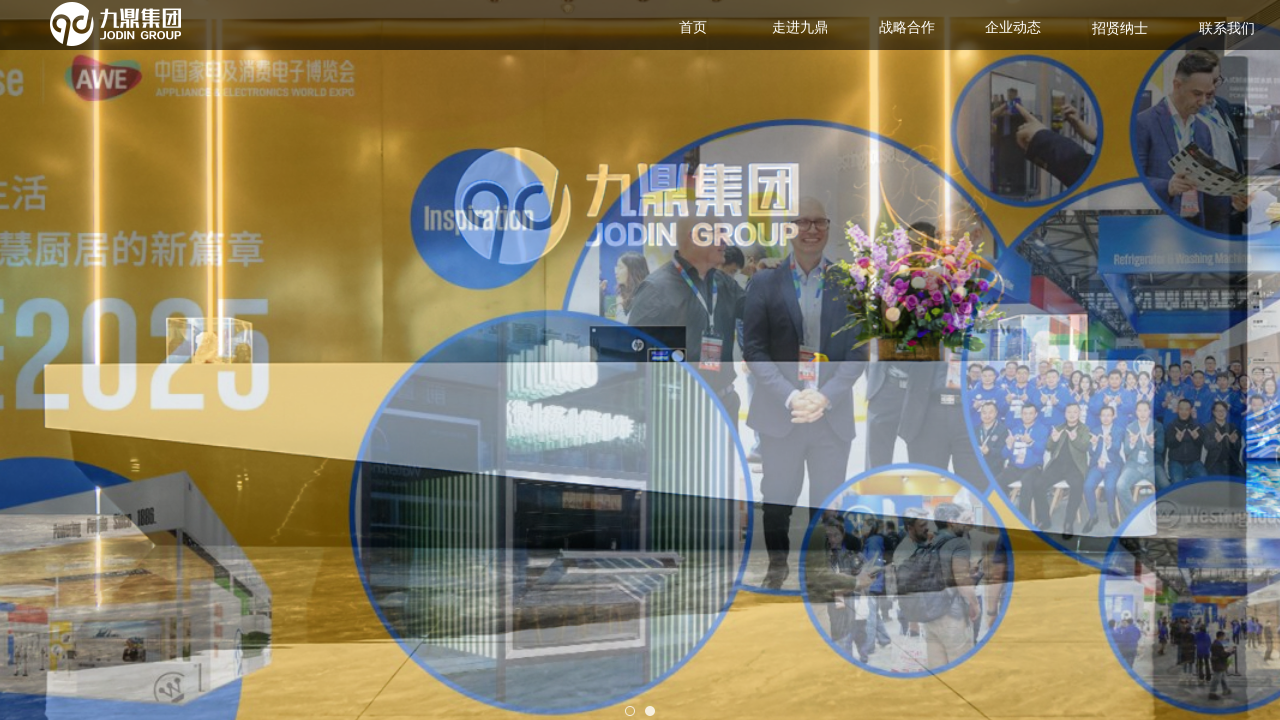

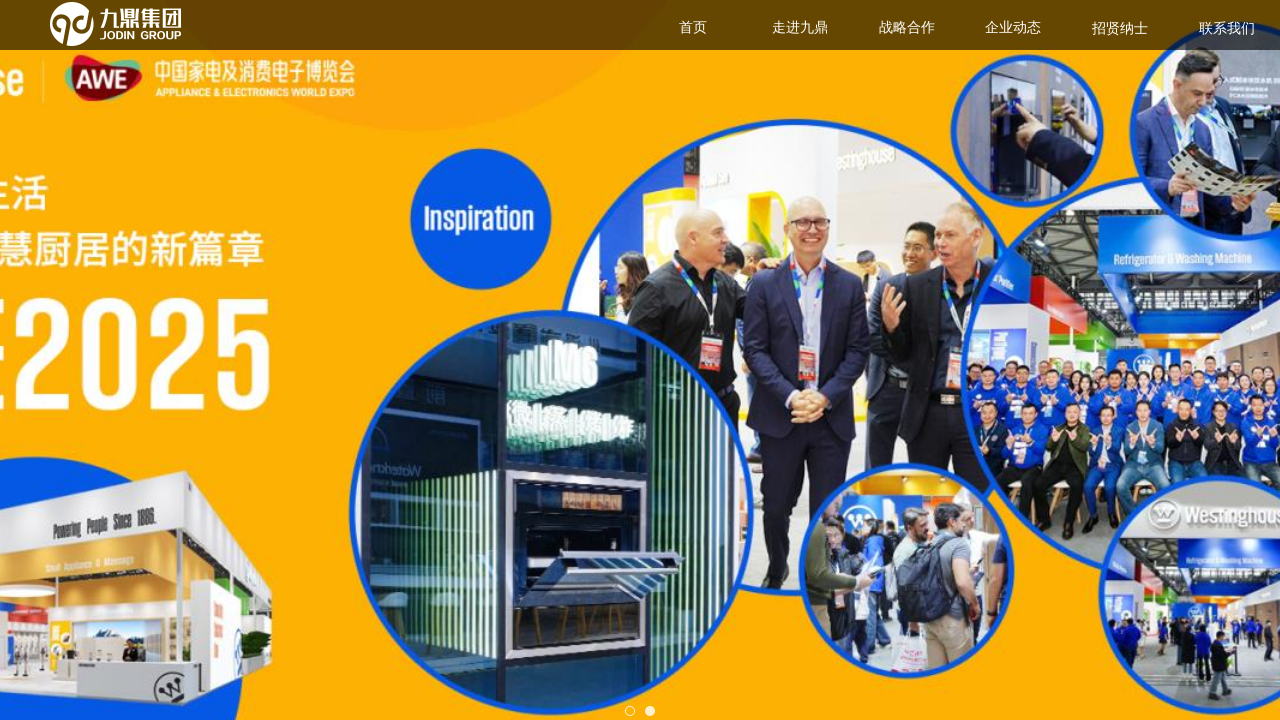